Tests JavaScript alert handling by navigating to a Basic Elements page and clicking buttons that trigger JavaScript alerts and confirm boxes.

Starting URL: http://automationbykrishna.com/

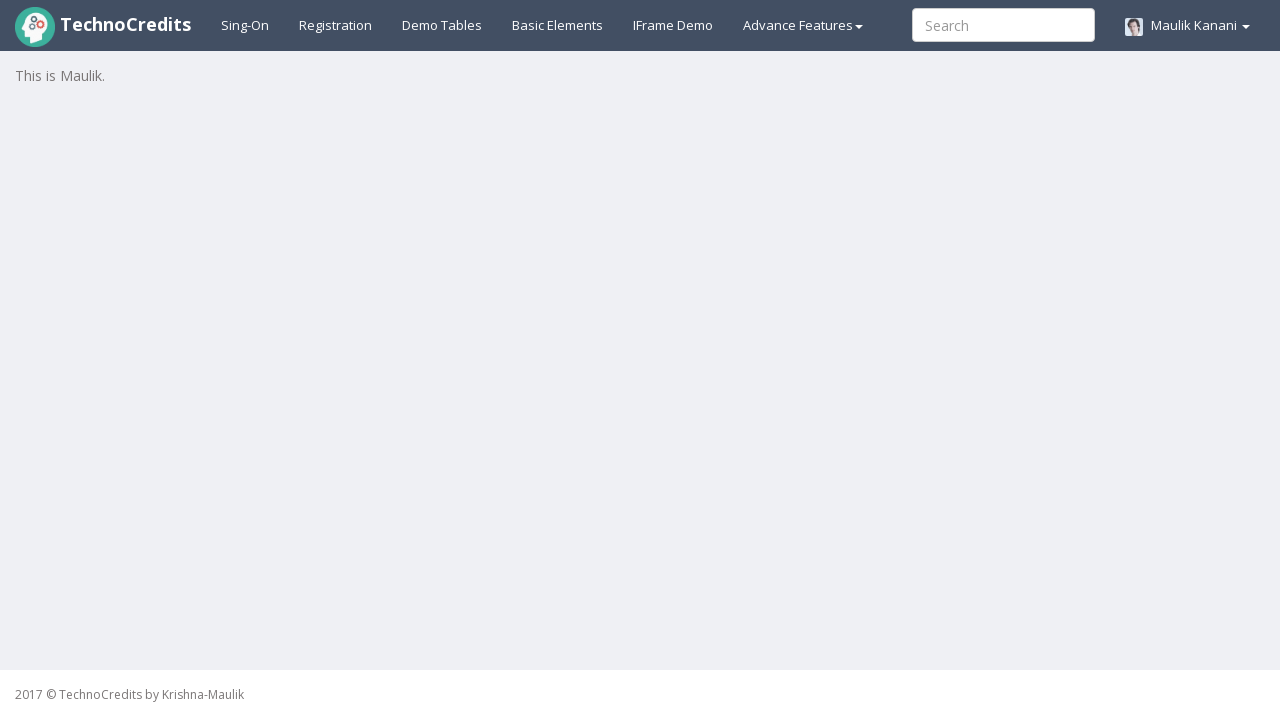

Clicked on 'Basic Elements' link at (558, 25) on text=Basic Elements
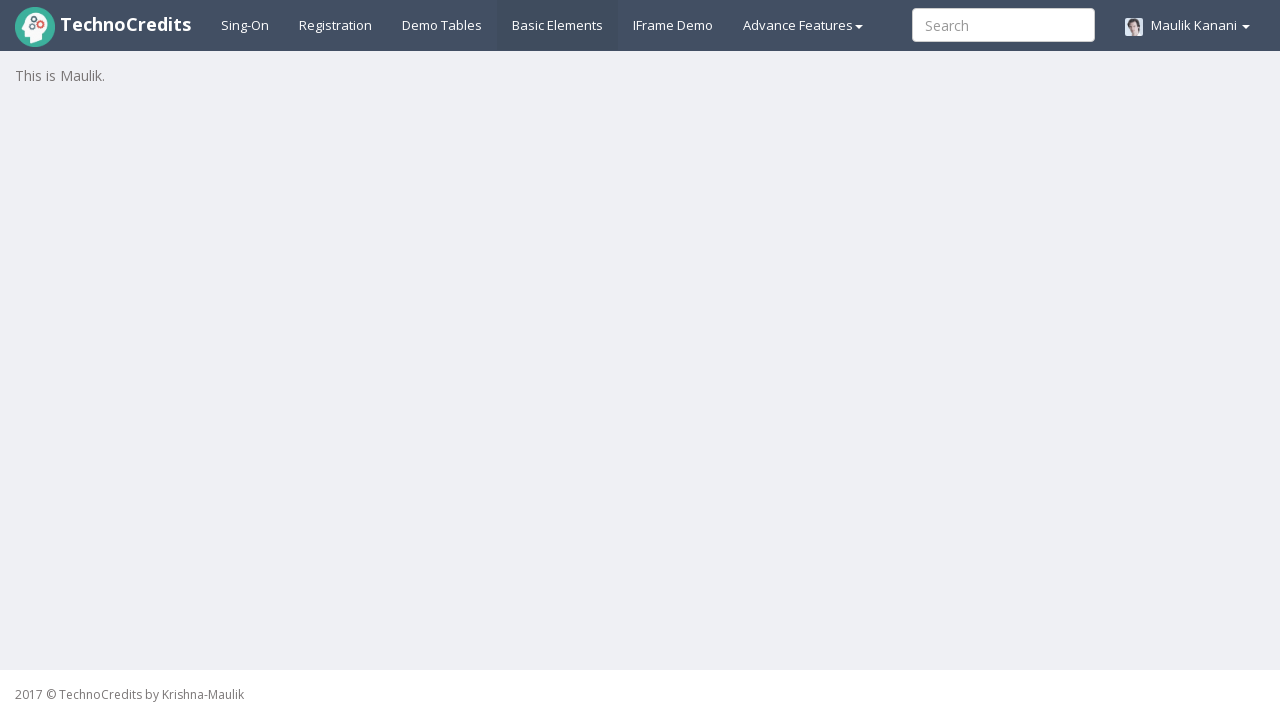

Waited for page to load (networkidle)
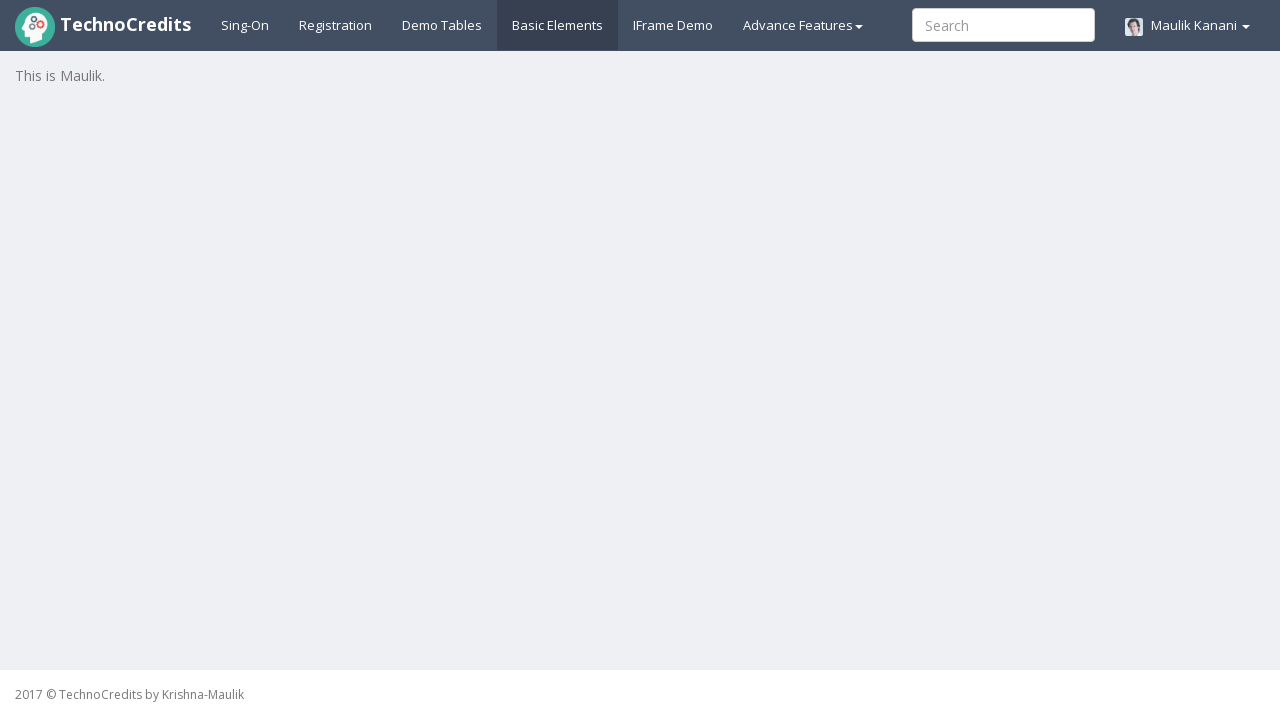

Clicked button that triggers JavaScript alert at (73, 578) on button[id*='javascriptAlert']
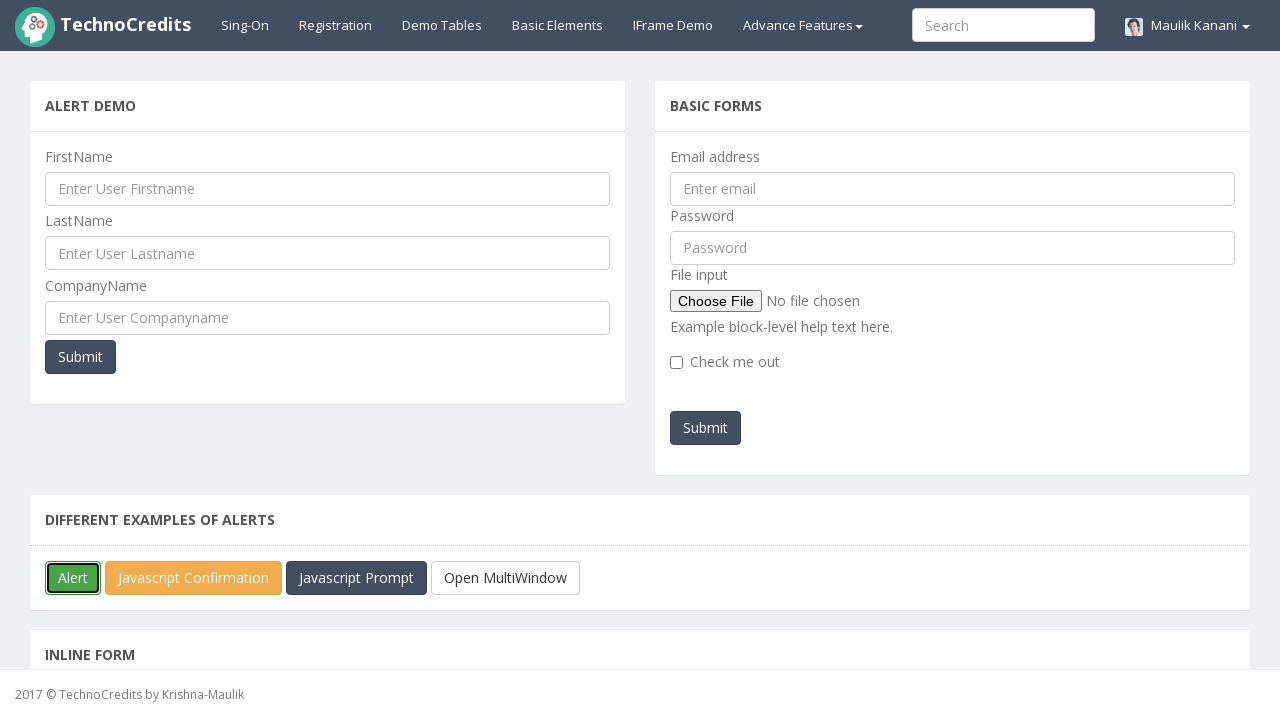

Set up dialog handler to accept alerts
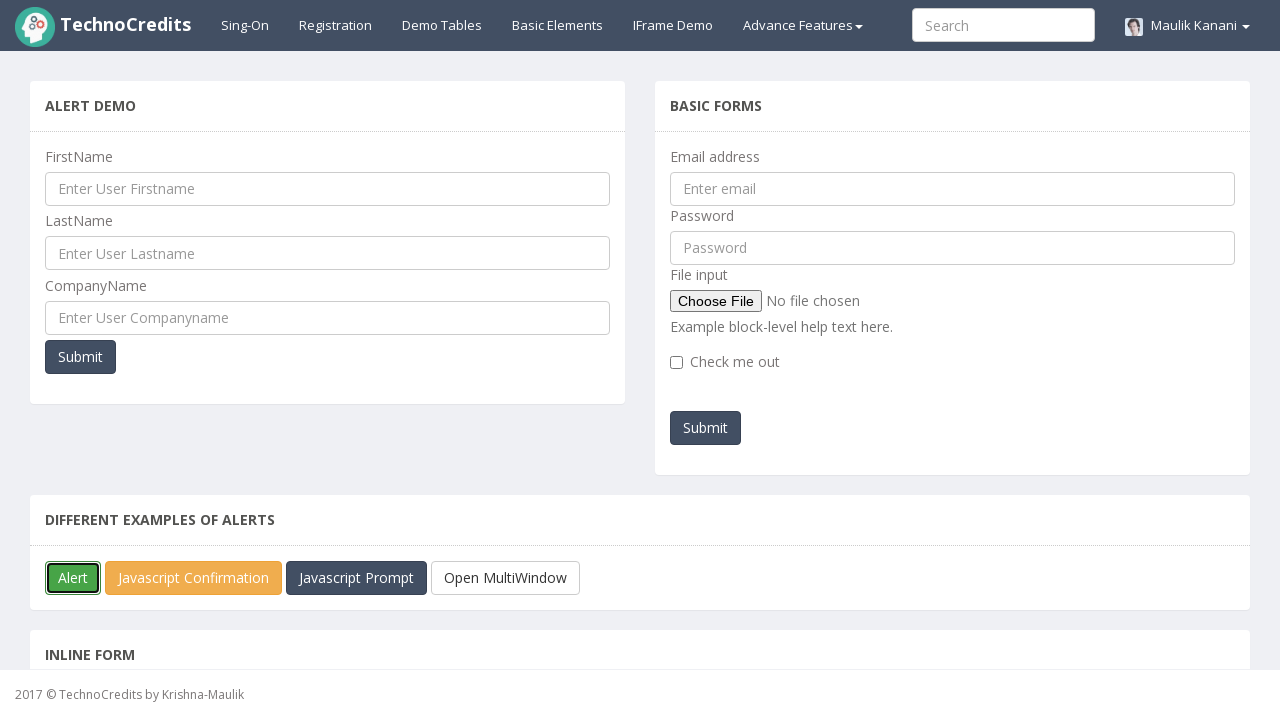

Clicked button that triggers JavaScript confirm box at (194, 578) on button[id*='javascriptConfirmBox']
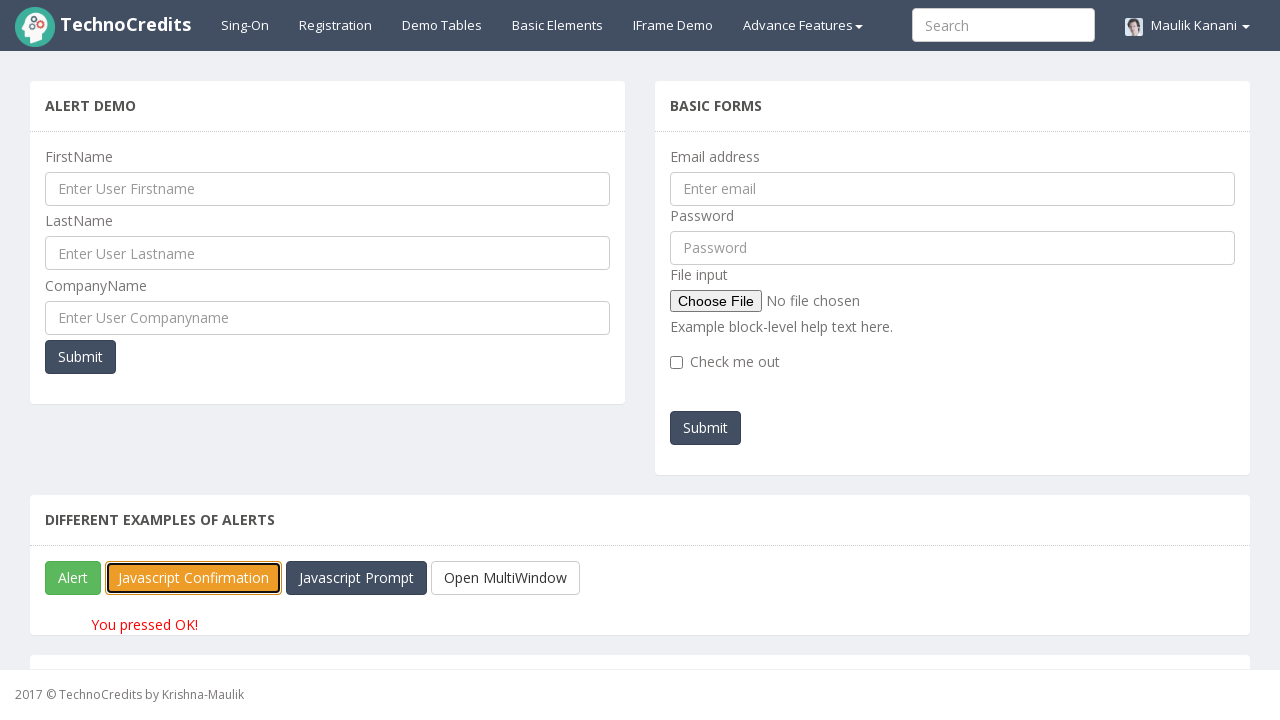

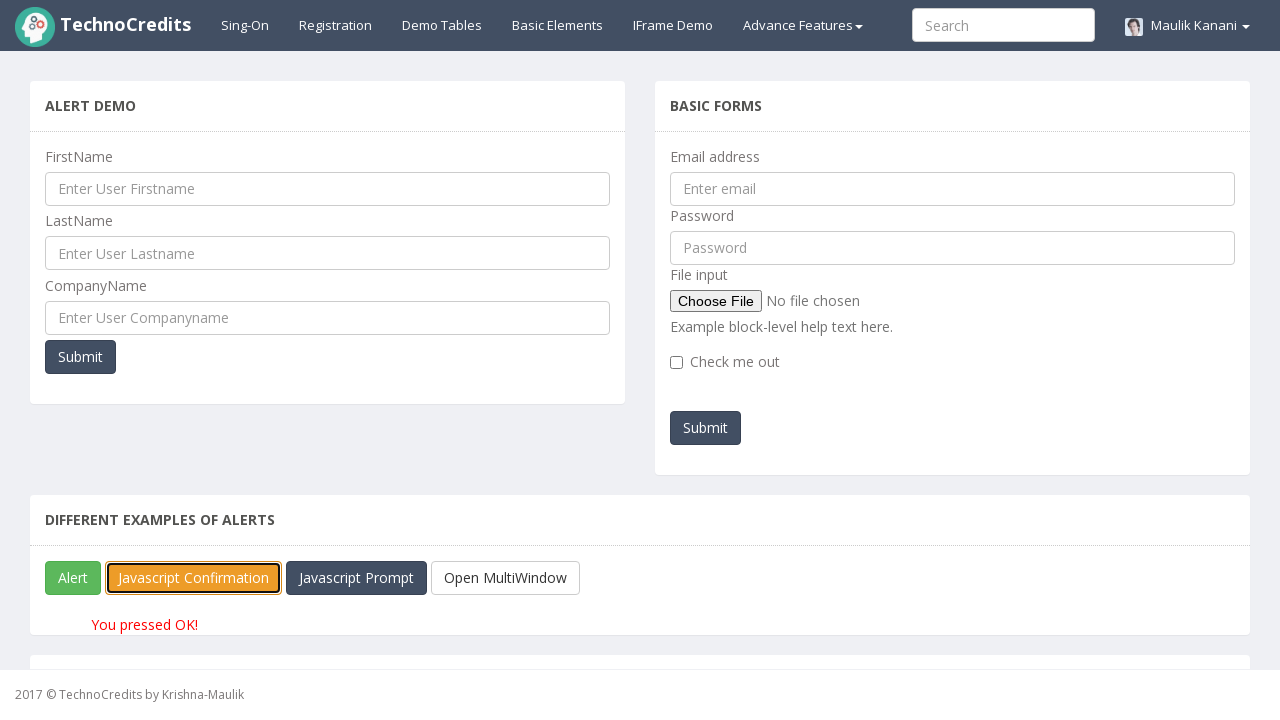